Tests various form fields on an XPath practice page by filling multiple input fields with different values

Starting URL: https://syntaxprojects.com/Xpath.php

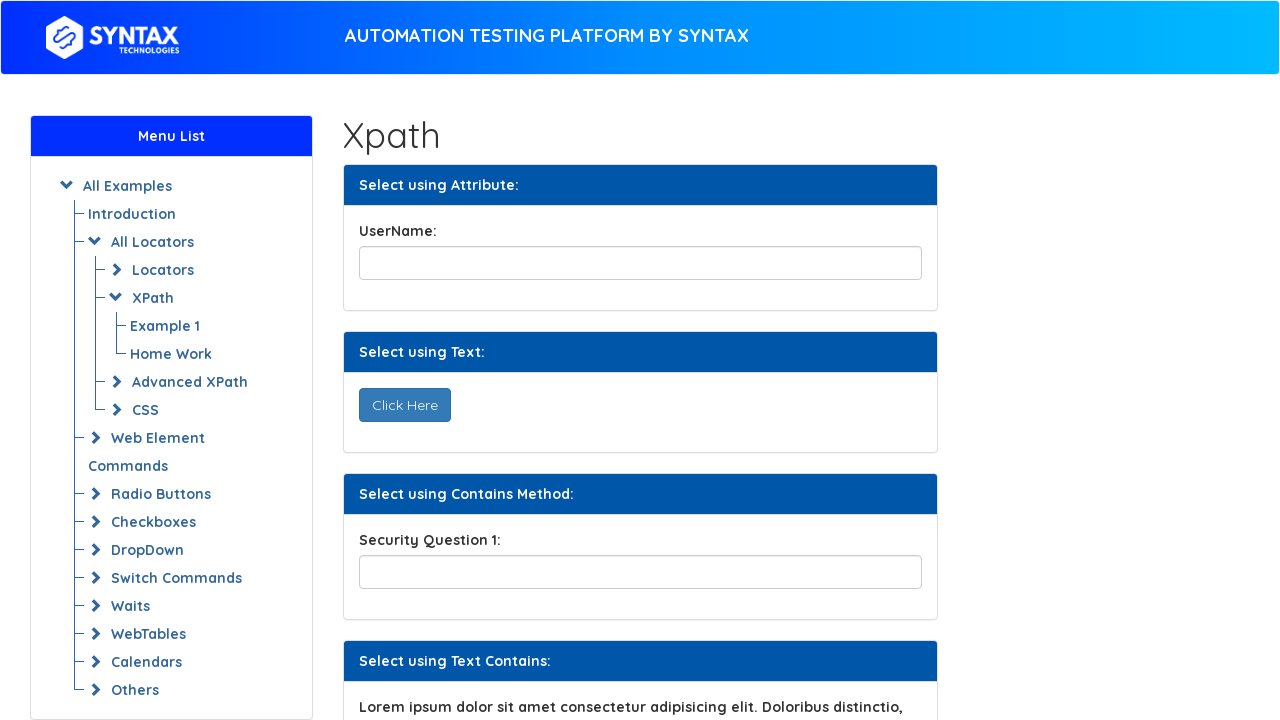

Filled exact user entry field with 'Marija' on input[name='exactUserEntry']
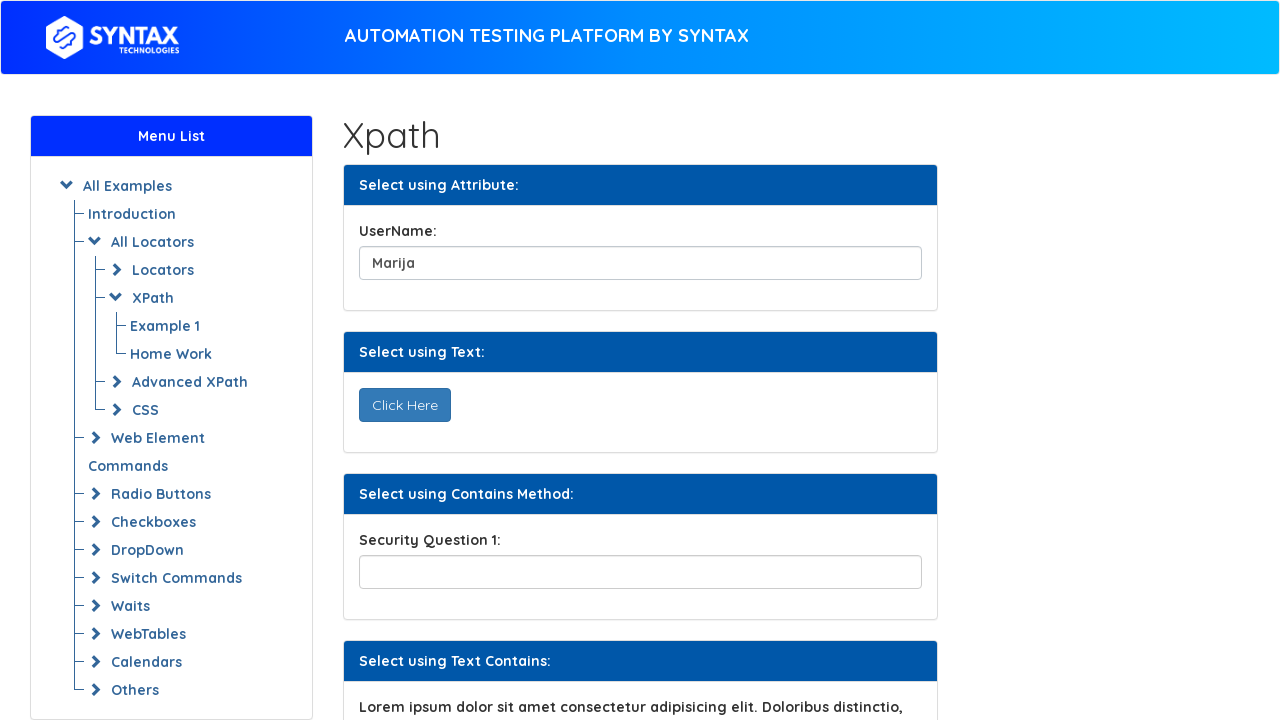

Clicked submit button for first form at (404, 405) on xpath=/html/body/div[2]/div/div[2]/div[2]/div[2]/form/div/button
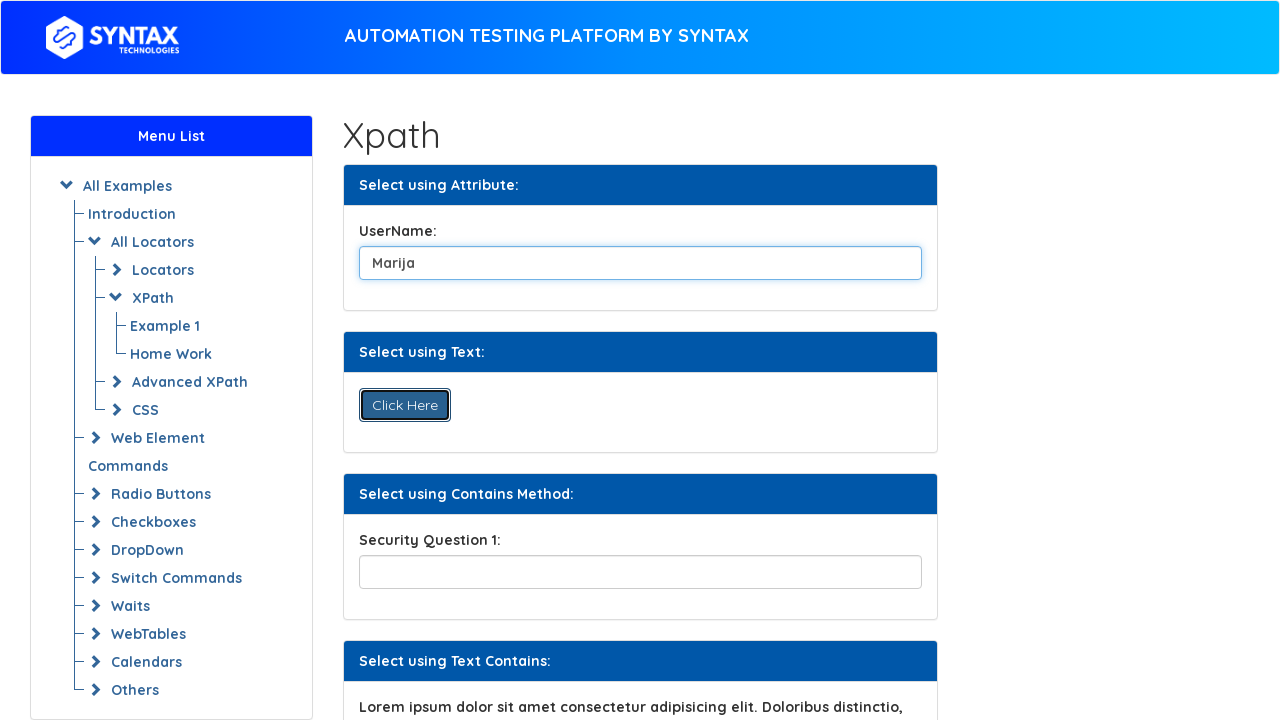

Filled security partial field with 'metodologija' on input[name='089securityPartial123456']
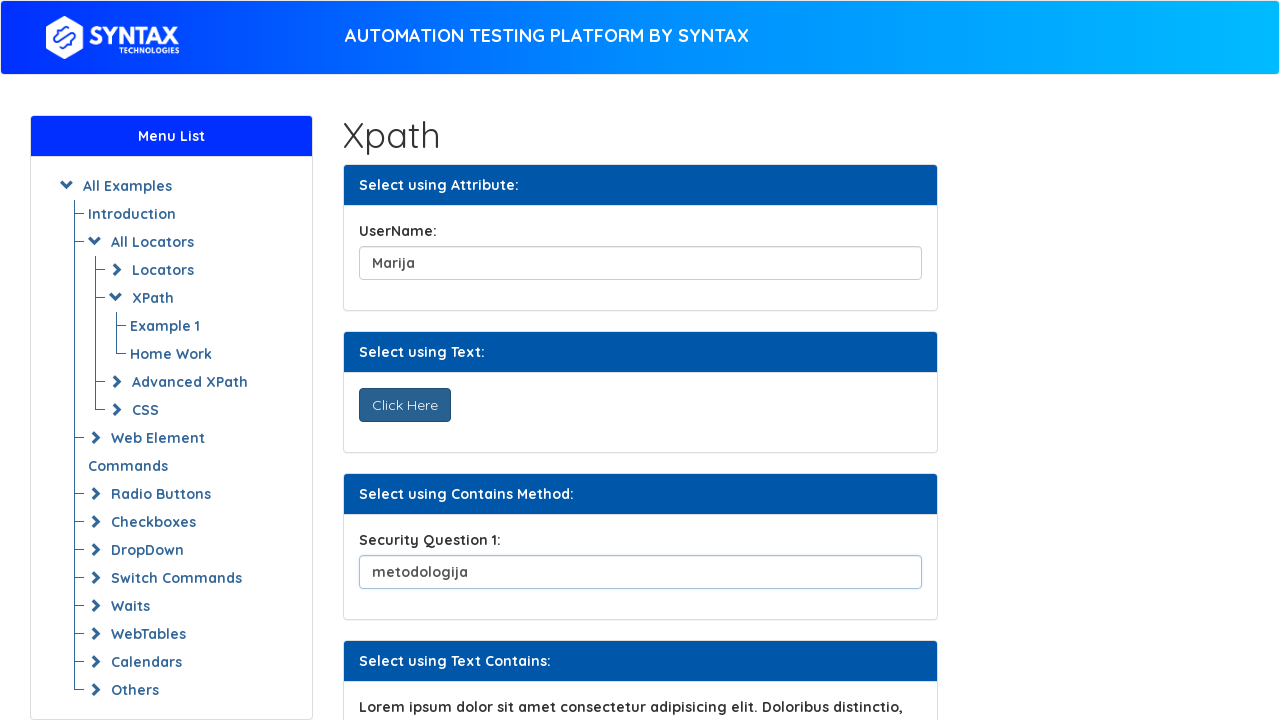

Filled API settings field with 'abrakadabra' on input[name='052apiSettings1234567']
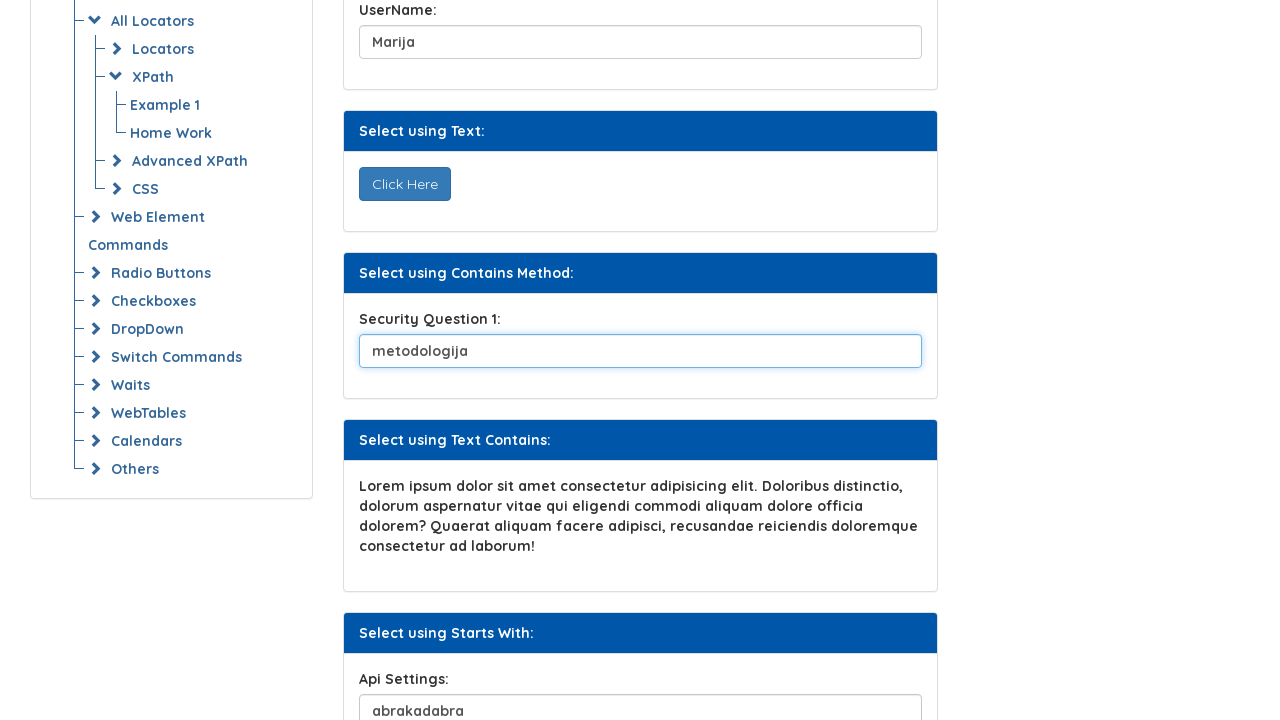

Filled first email field with 'marija@gmail.com' on xpath=/html/body/div[2]/div/div[2]/div[6]/div[2]/div/div[1]/form/div/input
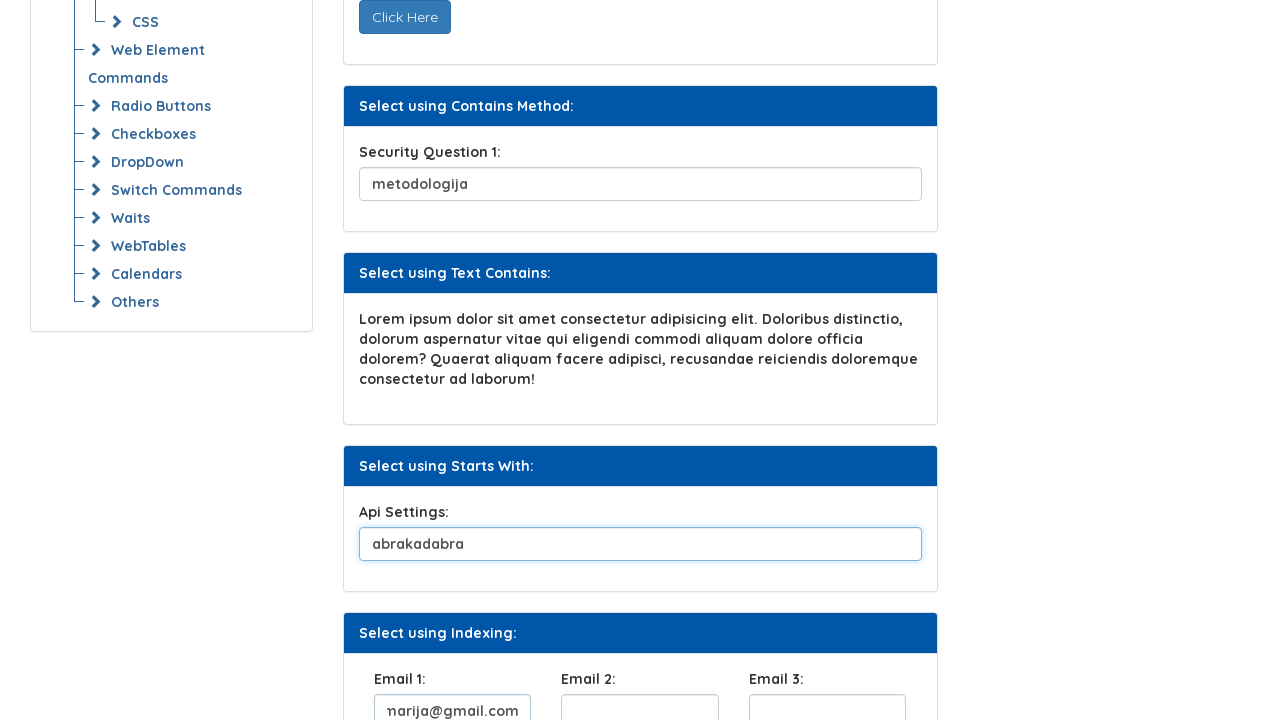

Filled second email field with 'joshi@gmail.com' on xpath=/html/body/div[2]/div/div[2]/div[6]/div[2]/div/div[2]/form/div/input
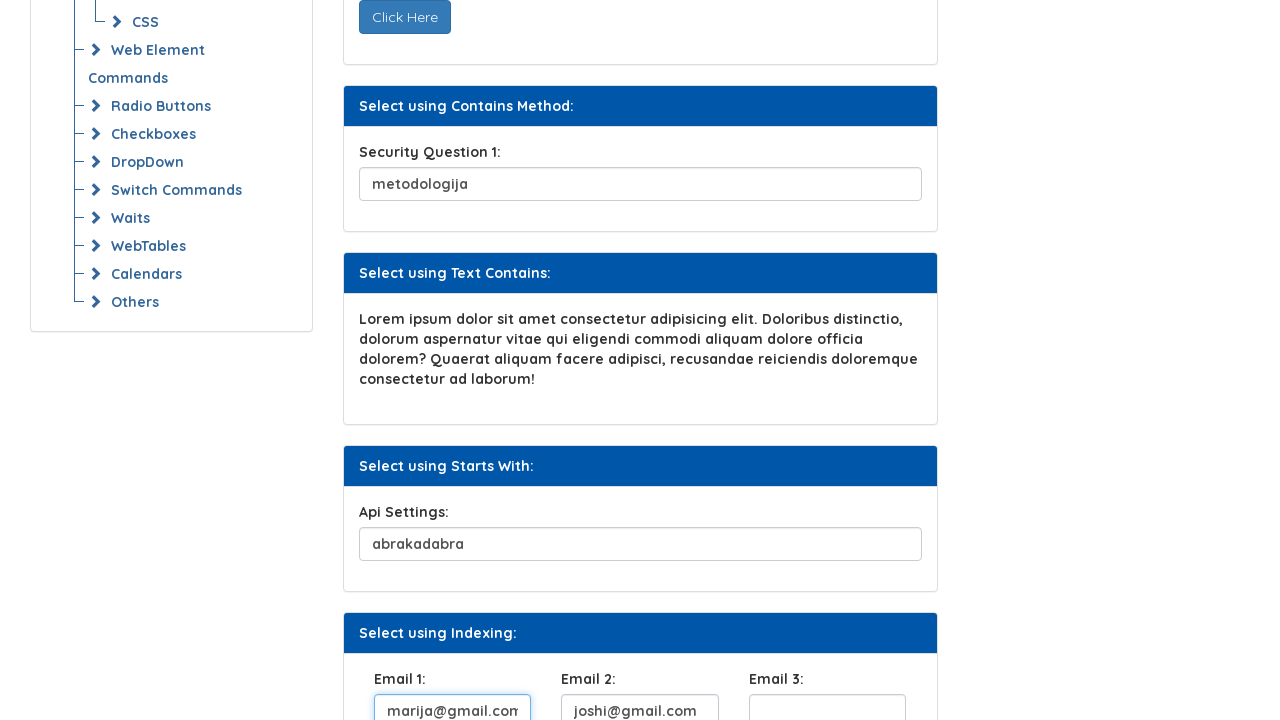

Filled third email field with 'stasha@gmail.com' on xpath=/html/body/div[2]/div/div[2]/div[6]/div[2]/div/div[3]/form/div/input
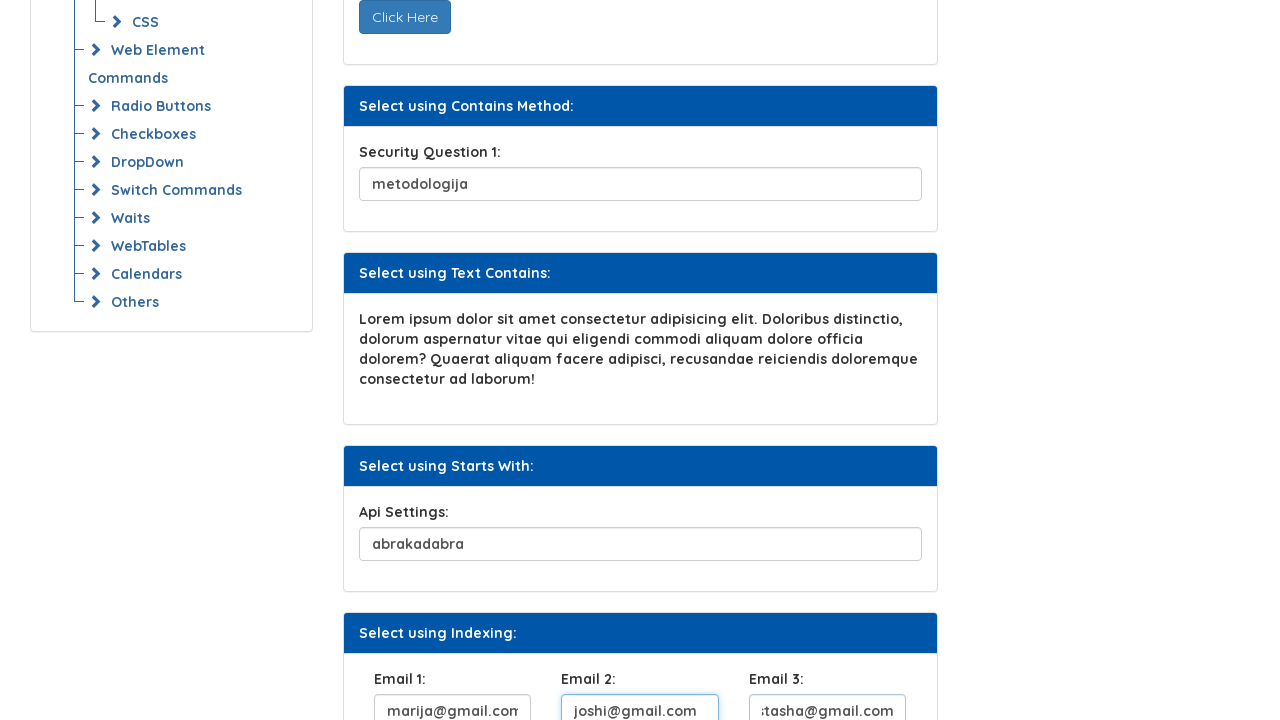

Filled custom field with 'Names' on input[name='customField']
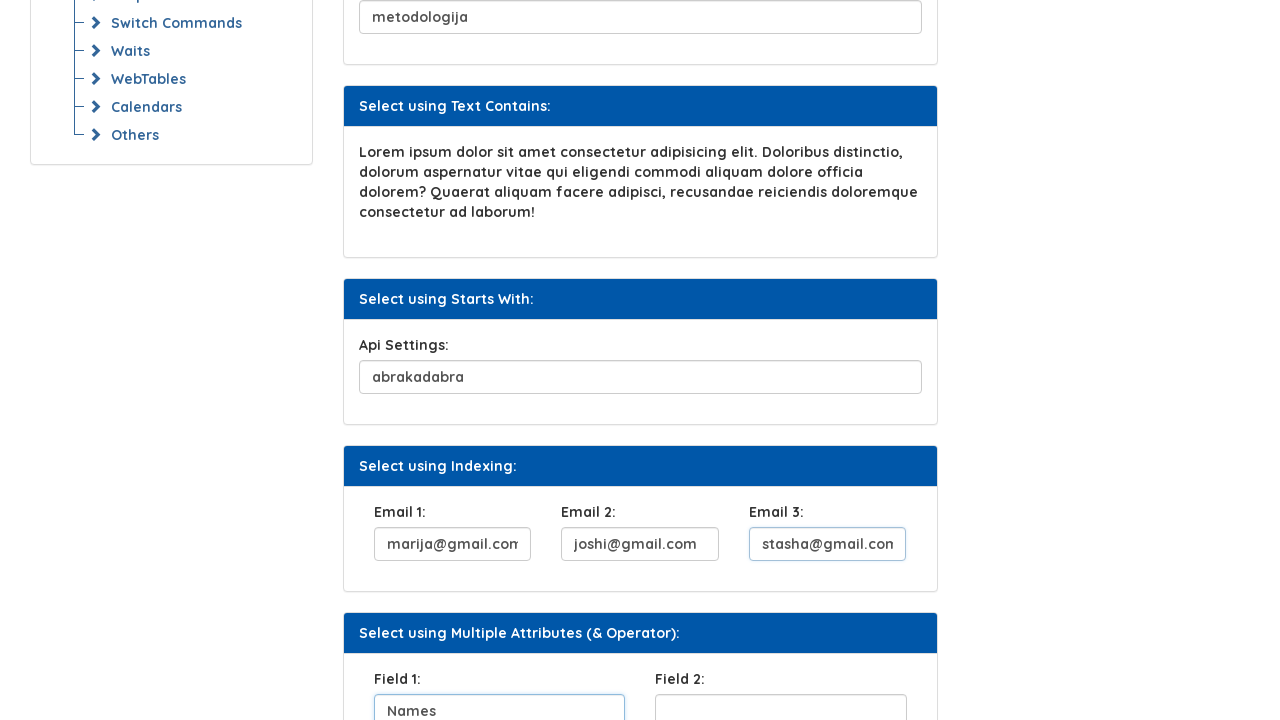

Filled xpath field with 'Full Xpath' on xpath=/html/body/div[2]/div/div[2]/div[7]/div[2]/div/div[2]/form/div/input
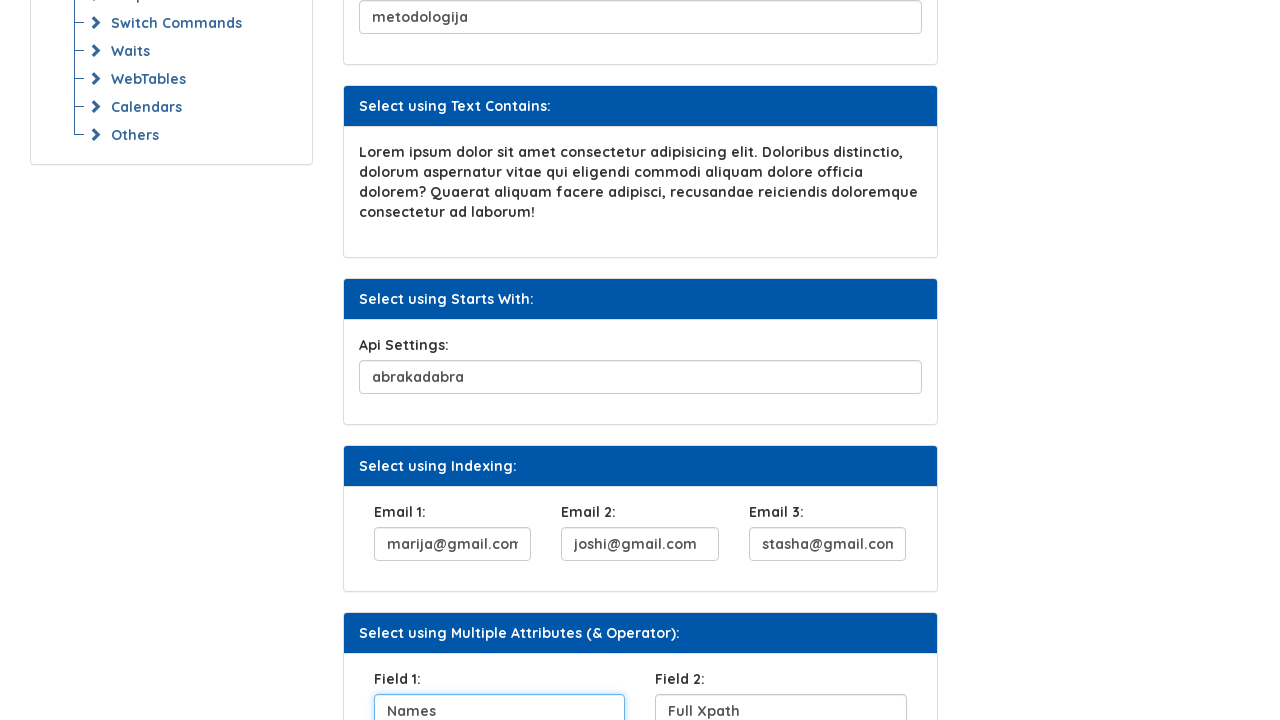

Filled first field in section 8 with 'My Full Xpath' on xpath=/html/body/div[2]/div/div[2]/div[8]/div[2]/div/div[1]/form/div/input
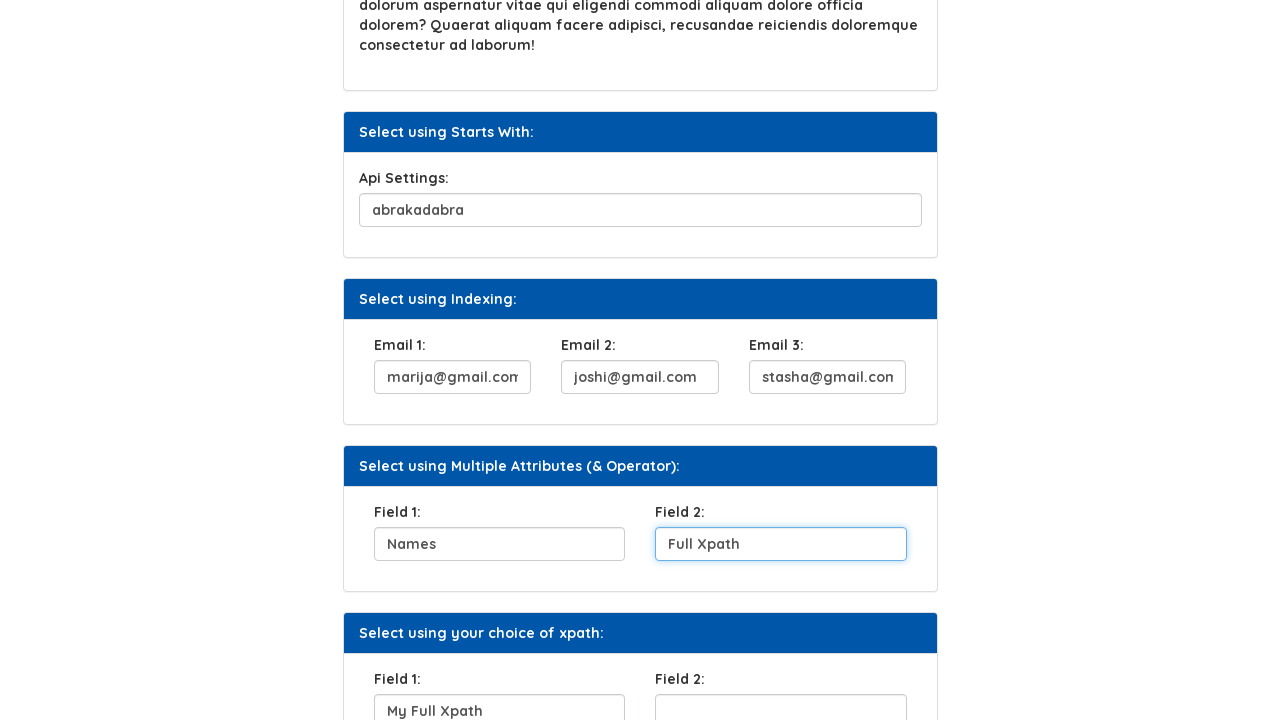

Filled second field in section 8 with 'drugacije nije moglo :)' on xpath=/html/body/div[2]/div/div[2]/div[8]/div[2]/div/div[2]/form/div/input
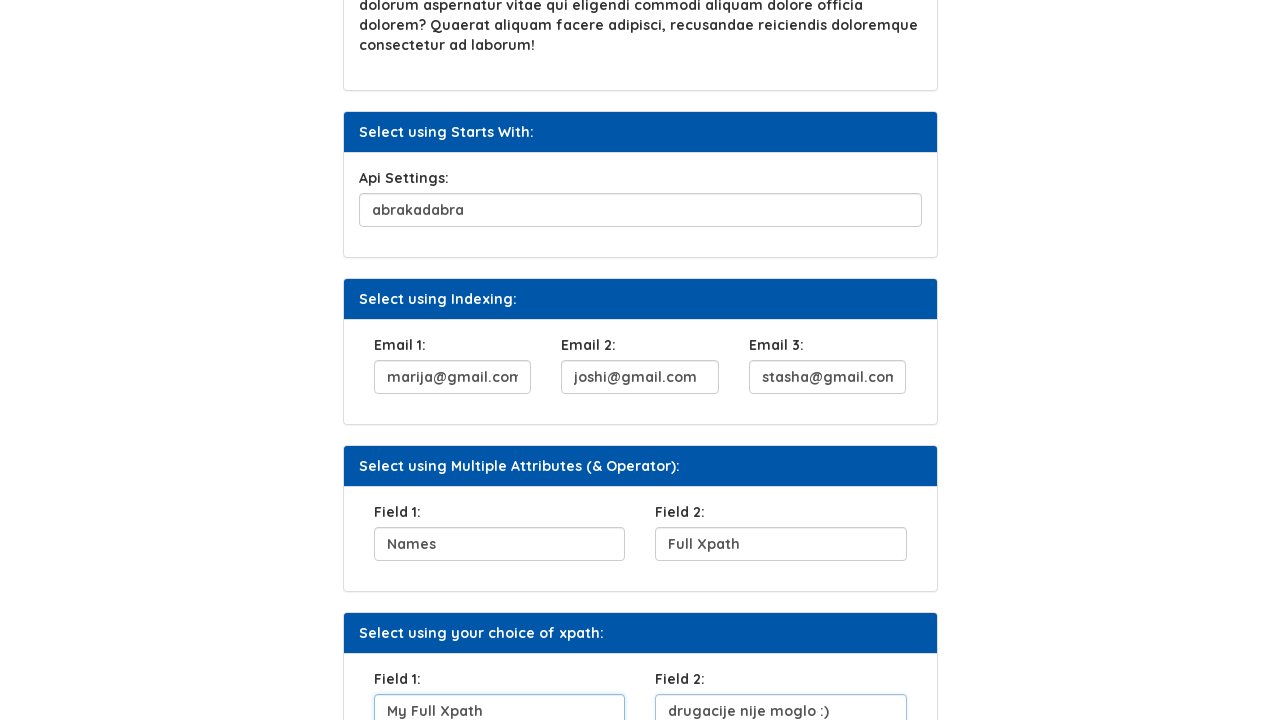

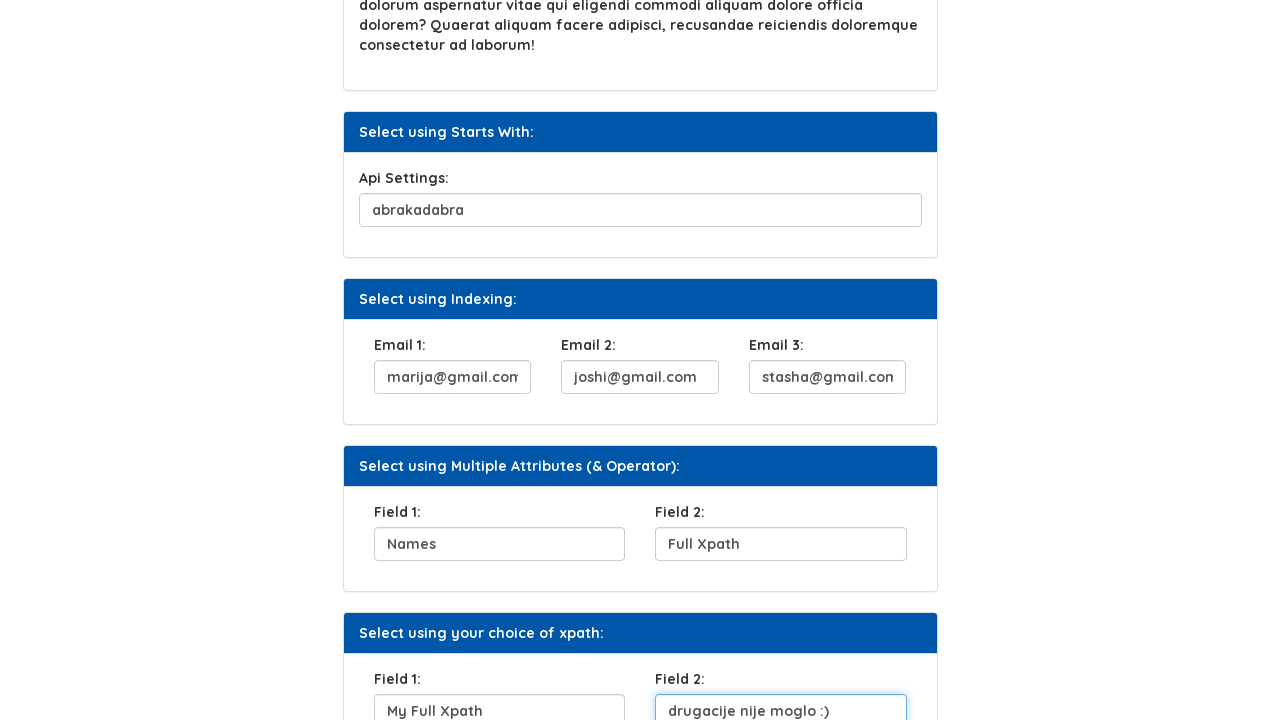